Tests dropdown selection by selecting option 2 from the dropdown menu

Starting URL: http://the-internet.herokuapp.com/

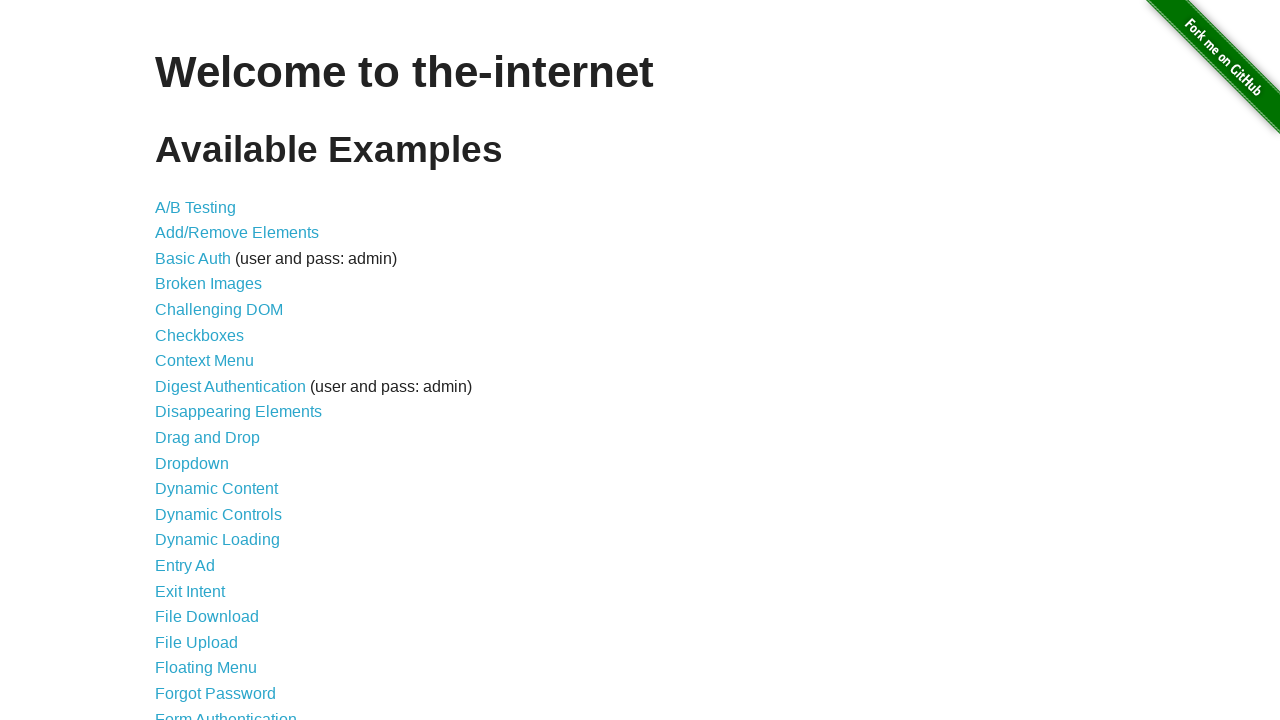

Clicked on Dropdown link at (192, 463) on a[href='/dropdown']
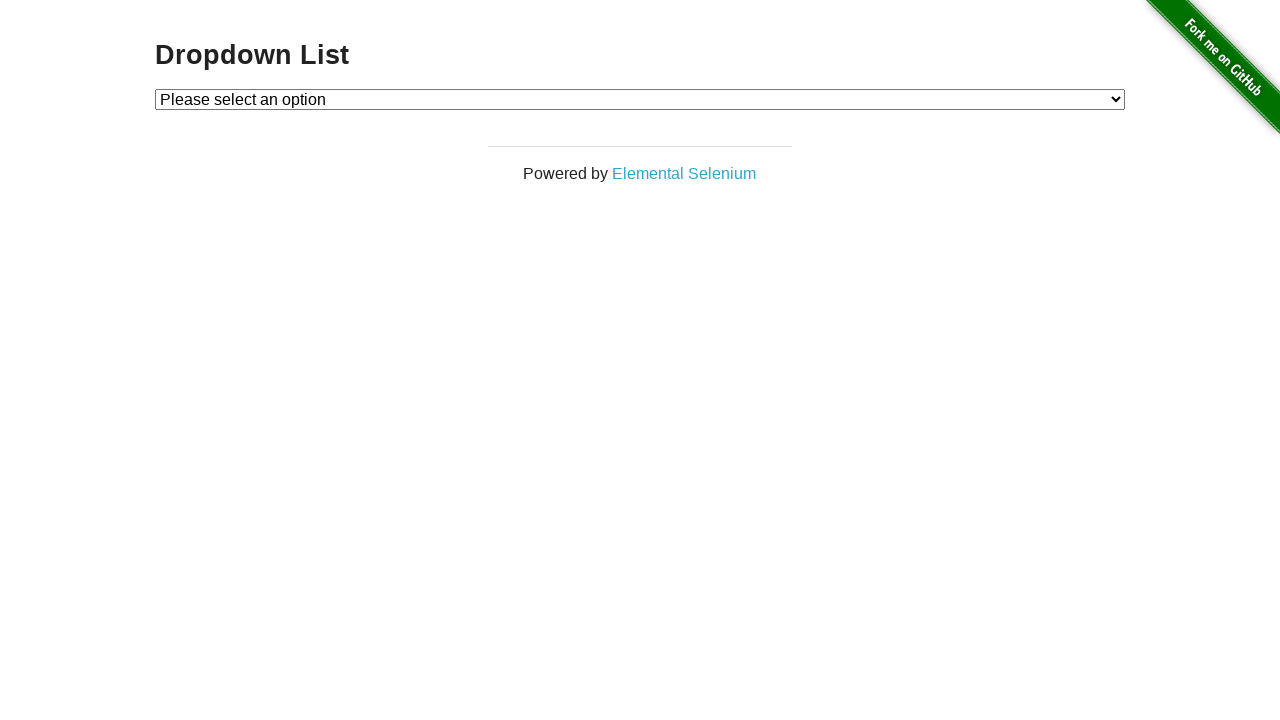

Selected option 2 from the dropdown menu on #dropdown
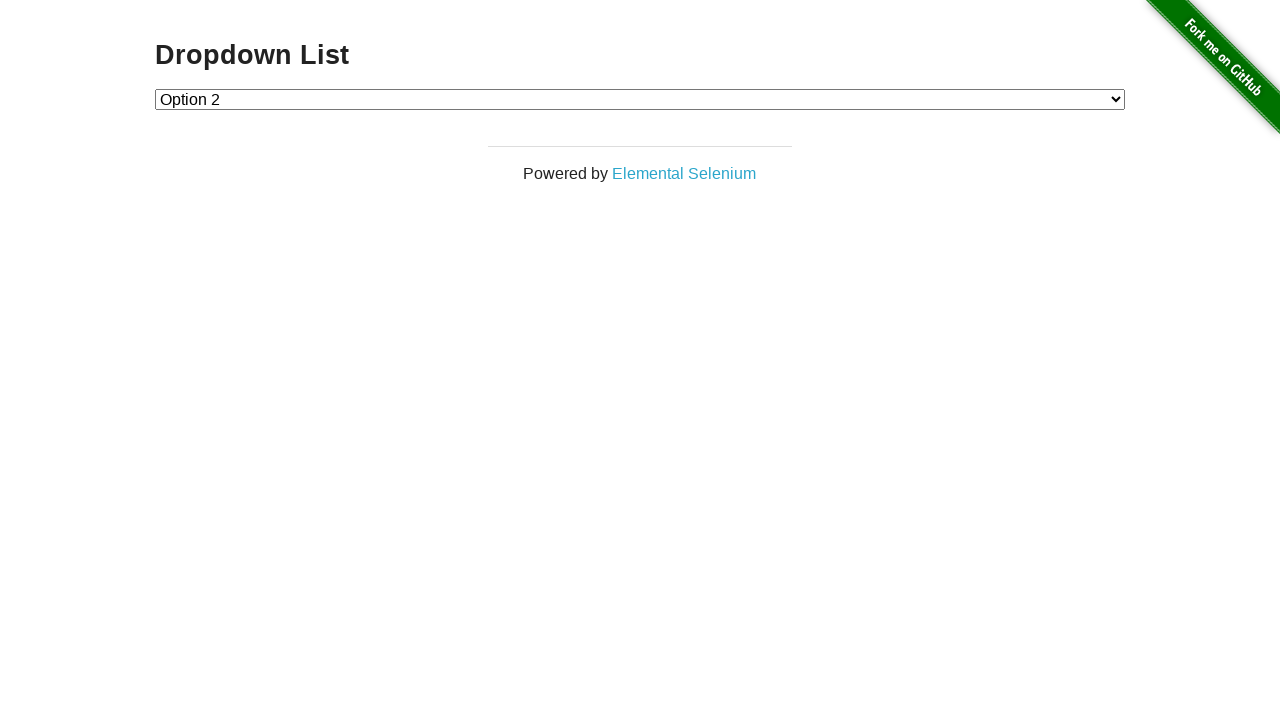

Navigated back to previous page
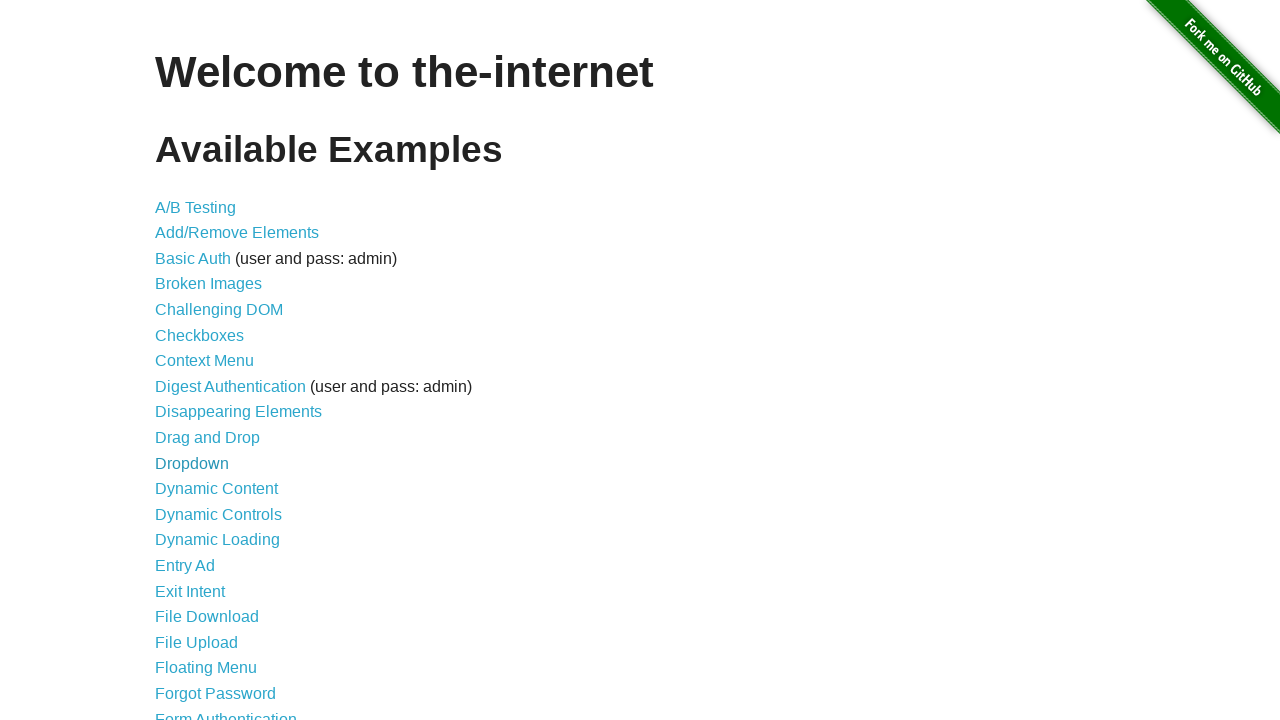

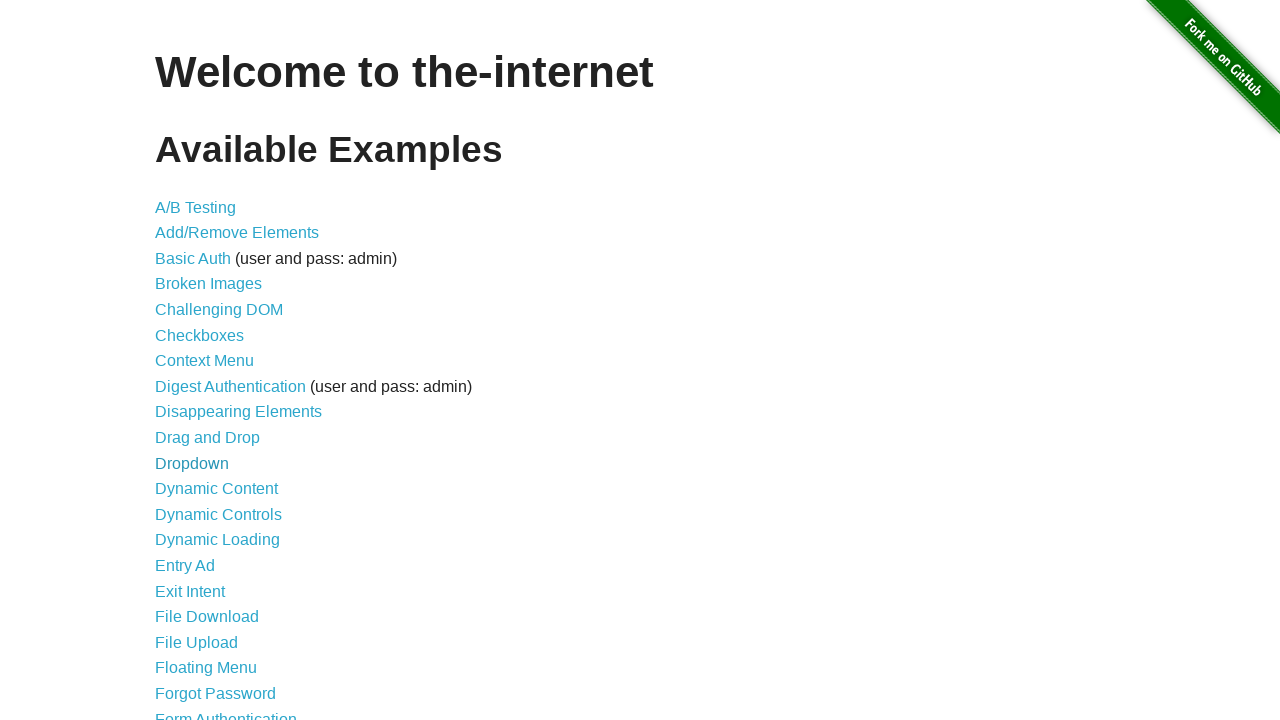